Tests A/B Testing page by navigating to it and verifying the header contains either "A/B Test Control" or "A/B Test Variation 1"

Starting URL: https://the-internet.herokuapp.com/

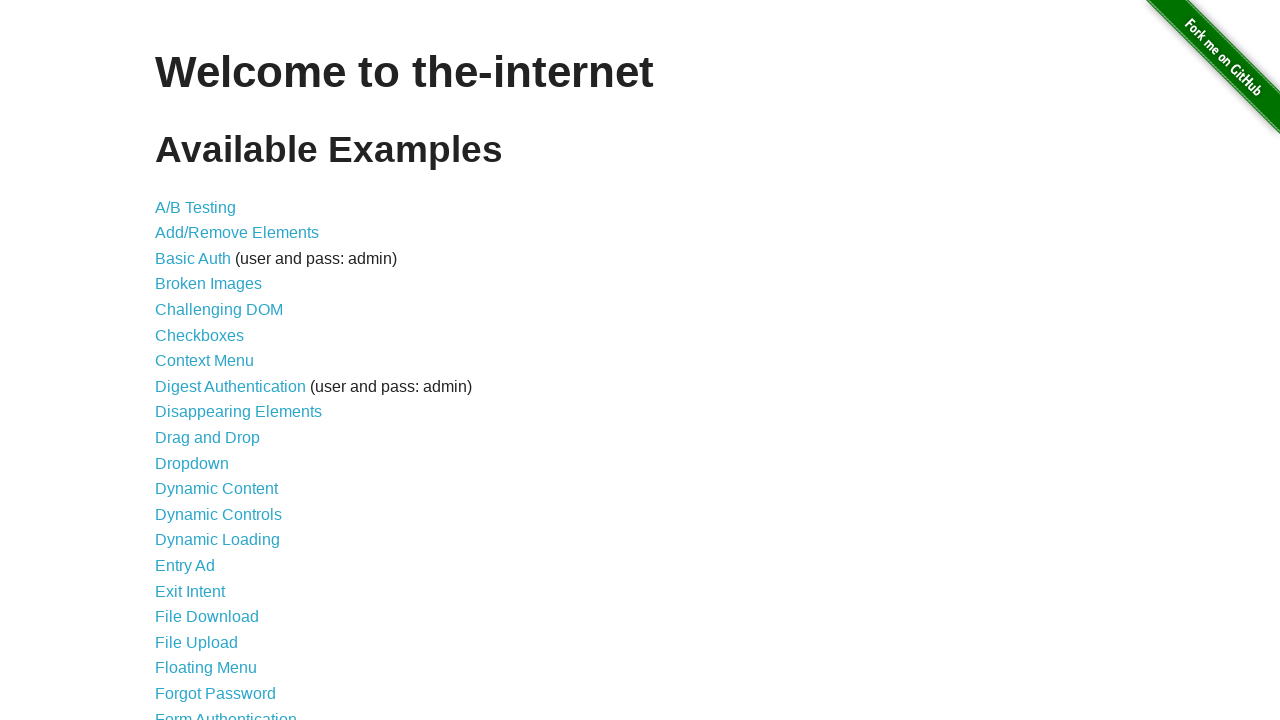

Clicked on A/B Testing link at (196, 207) on text=A/B Testing
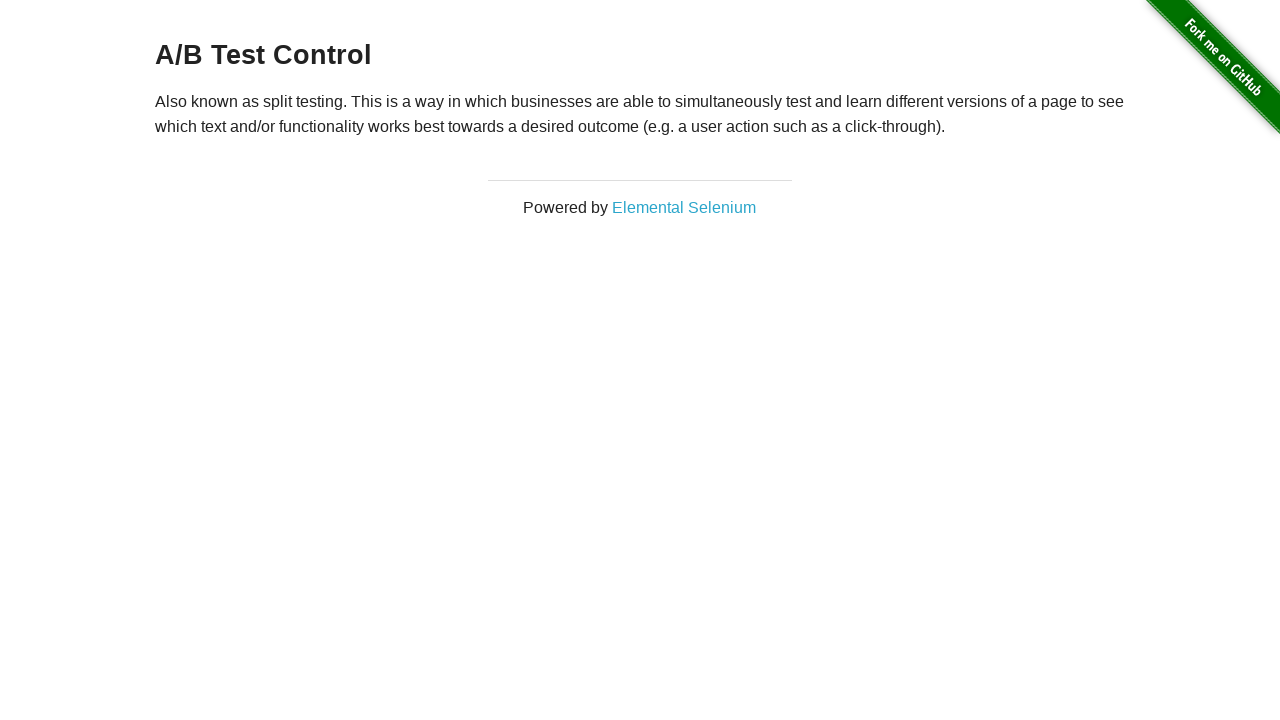

Waited for h3 header to load
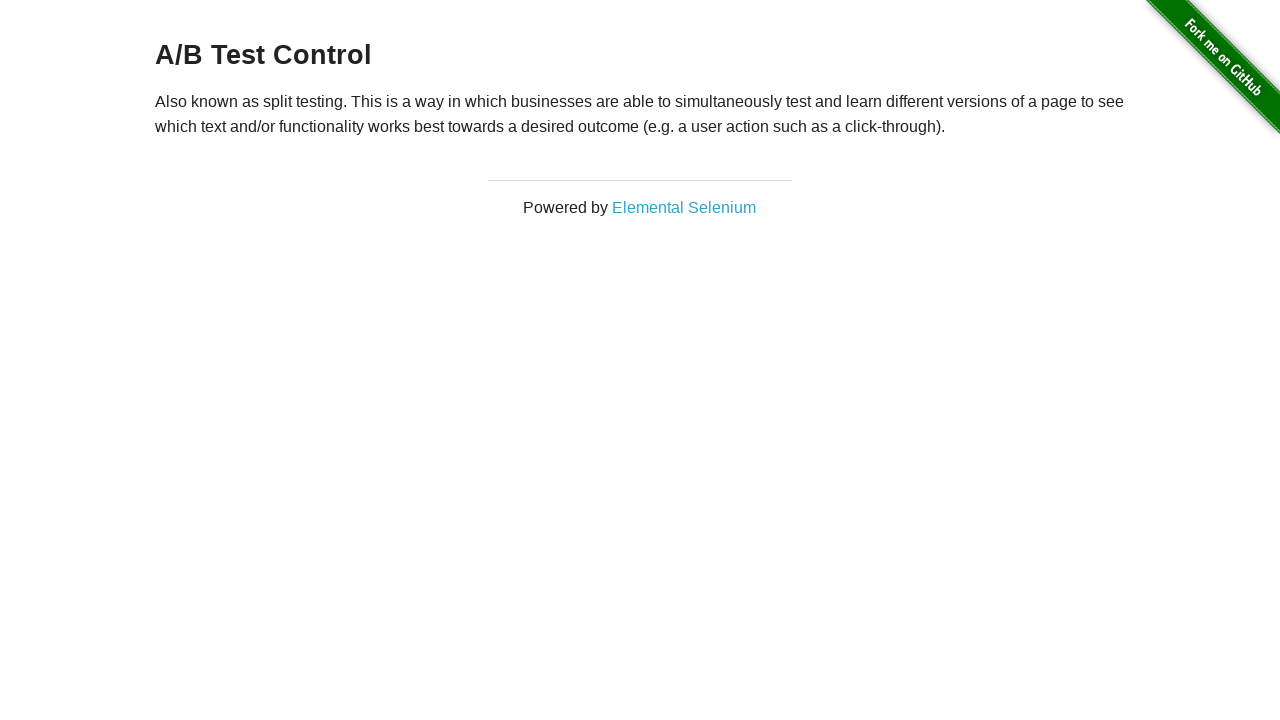

Retrieved h3 header text: 'A/B Test Control'
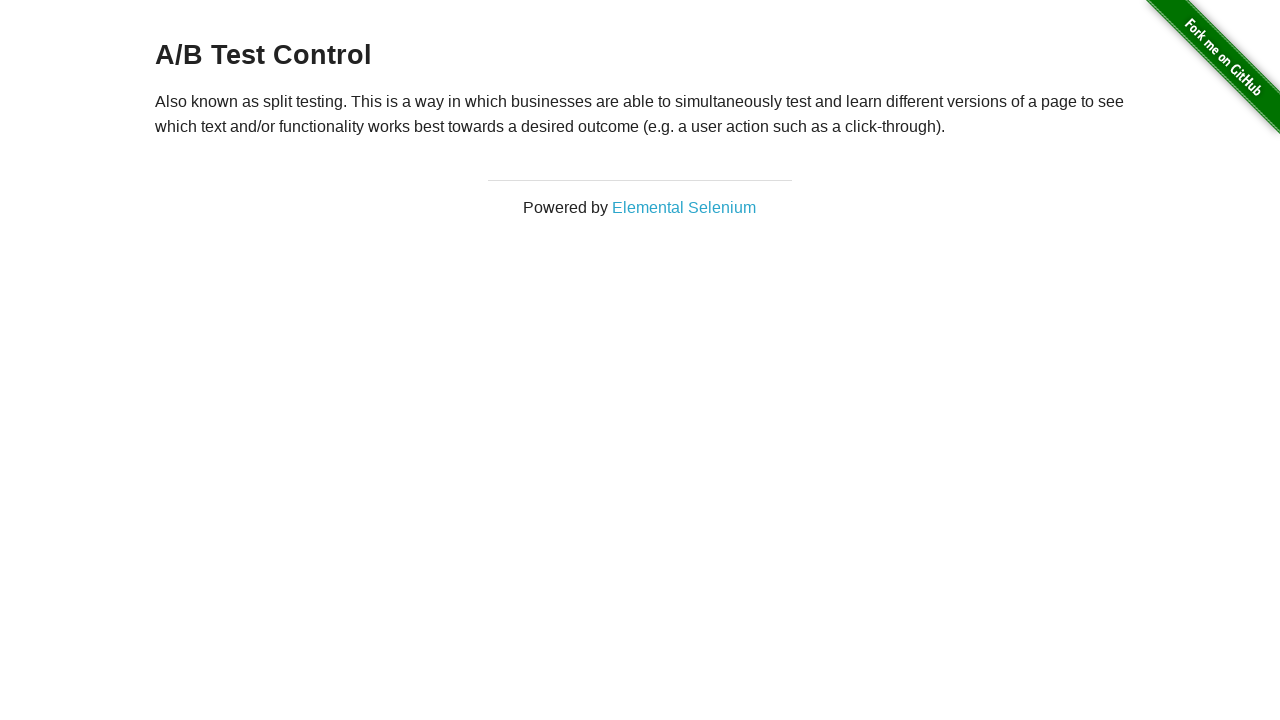

Verified header contains either 'A/B Test Control' or 'A/B Test Variation 1' - found: 'A/B Test Control'
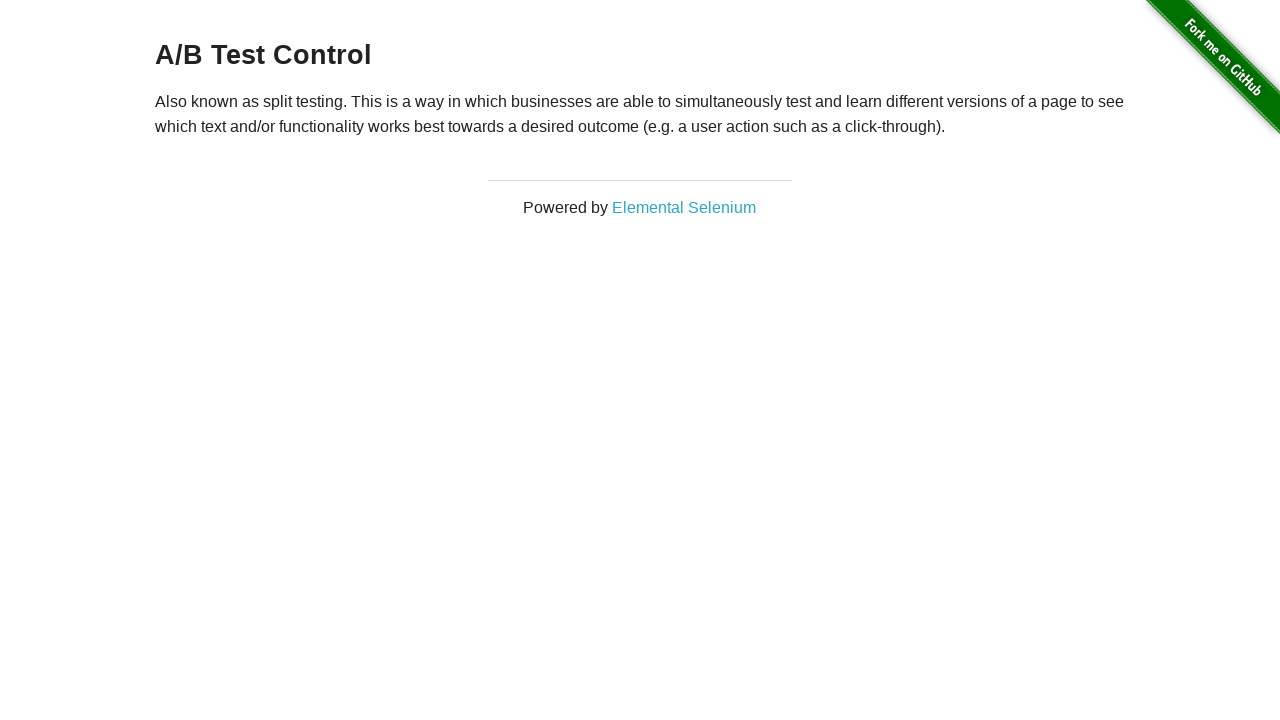

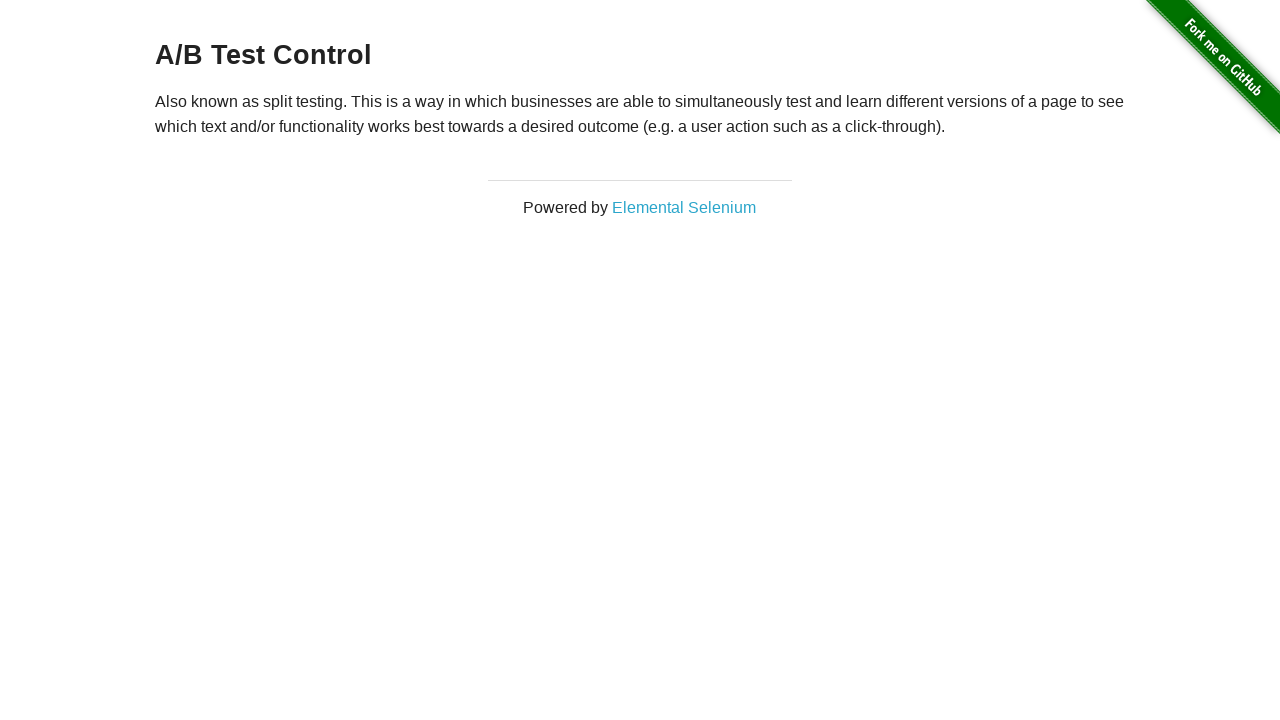